Navigates to an inputs page, clicks the home navigation link, and verifies the page title changes to "Practice"

Starting URL: https://practice.cydeo.com/inputs

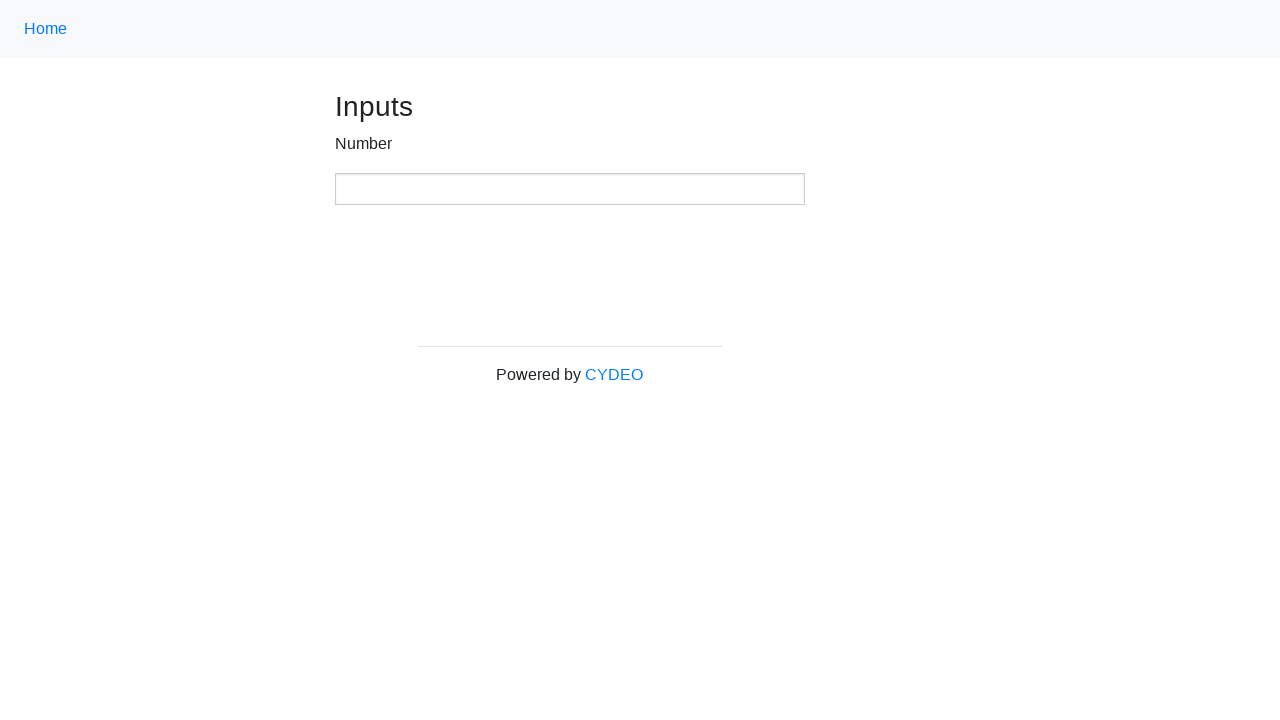

Navigated to inputs page at https://practice.cydeo.com/inputs
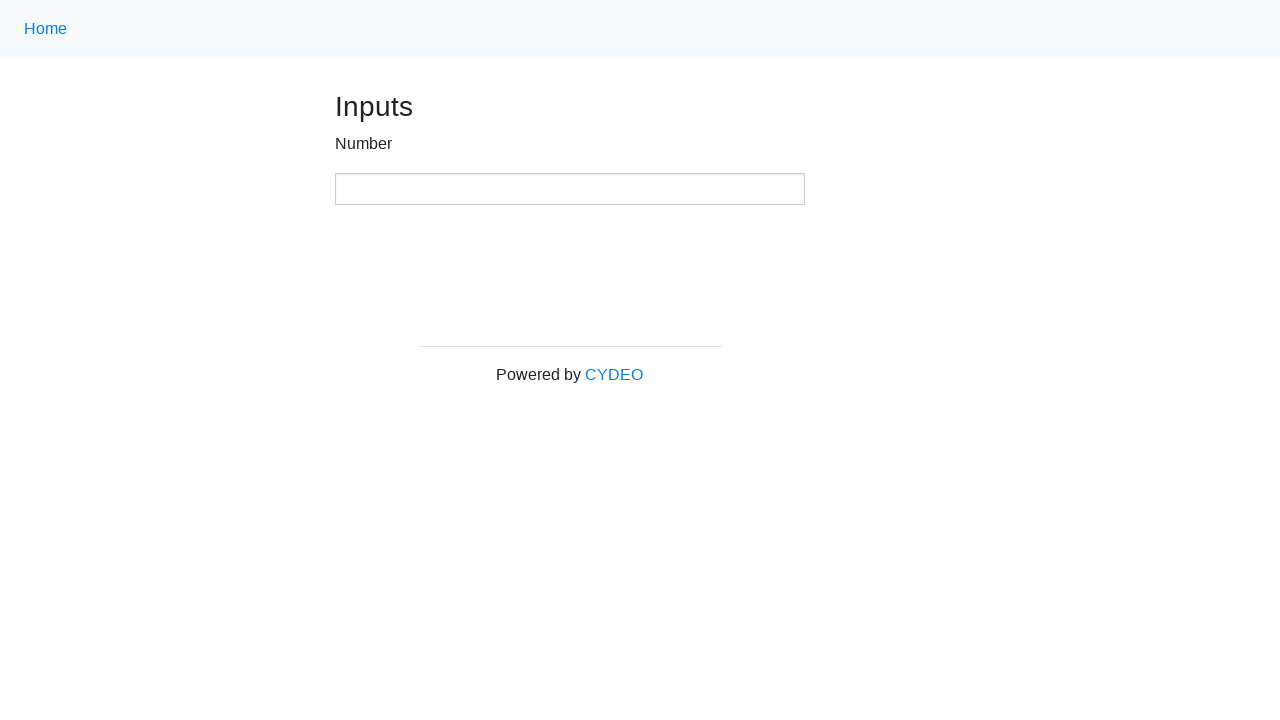

Clicked home navigation link at (46, 29) on .nav-link
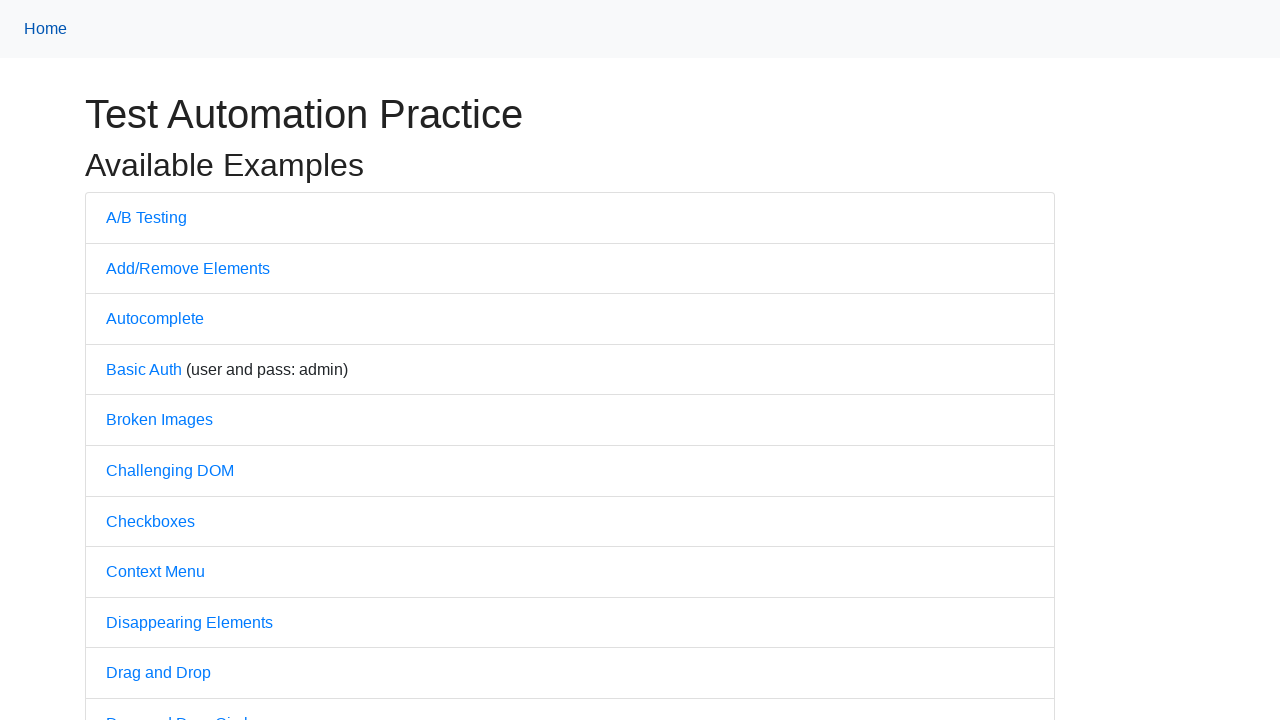

Verified page title changed to 'Practice'
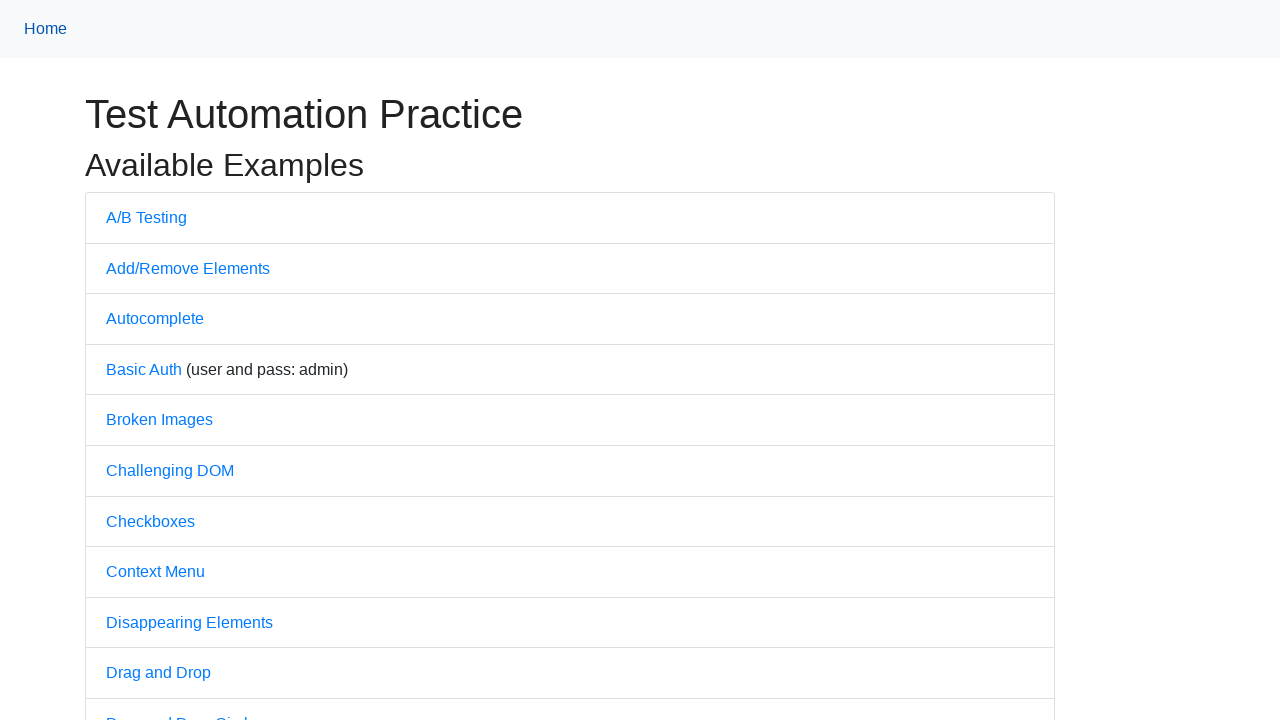

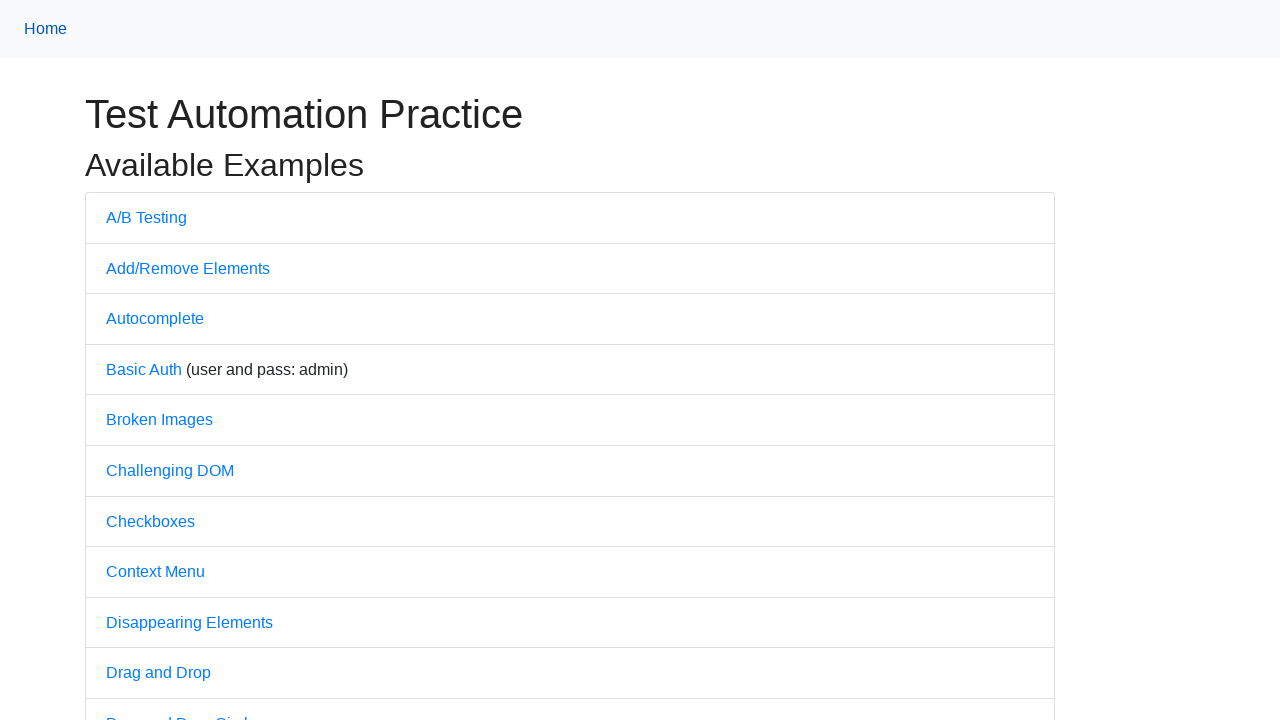